Tests handling multiple browser windows by clicking on TimeTable/Track menu, opening a new window, switching between windows, and performing actions

Starting URL: https://www.apsrtconline.in/

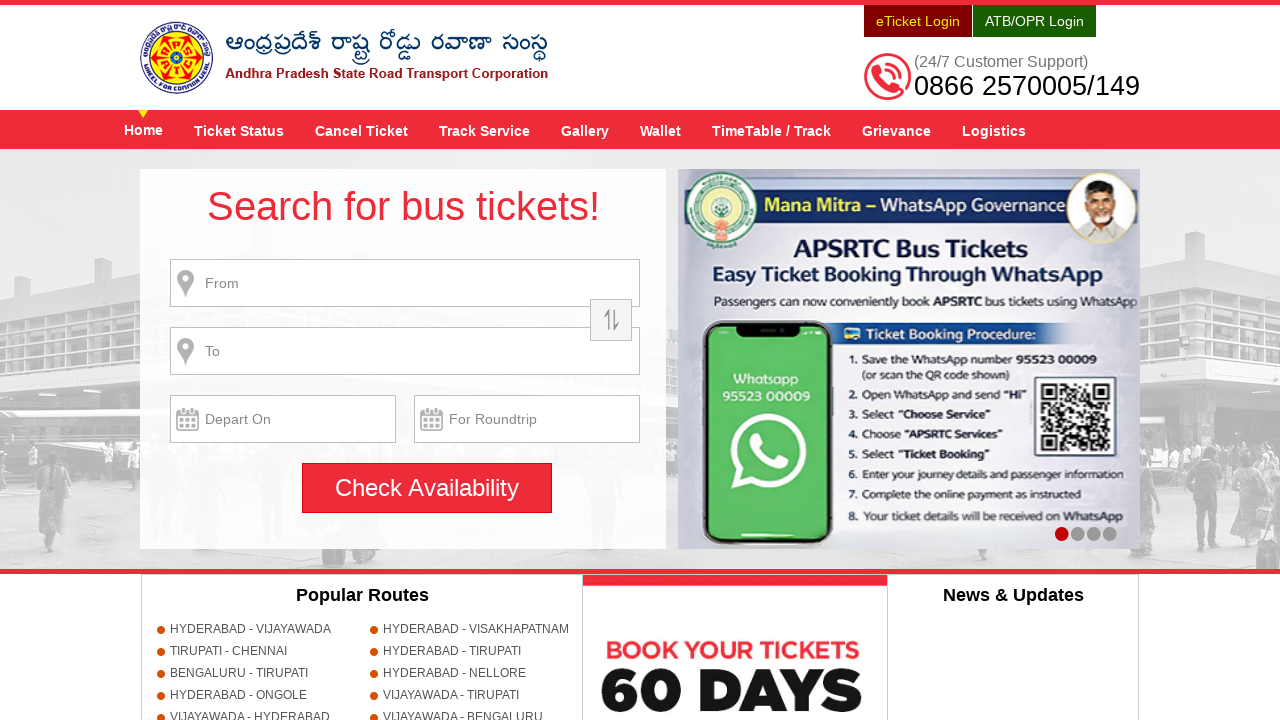

Clicked on TimeTable / Track menu at (772, 130) on a[title='TimeTable / Track']
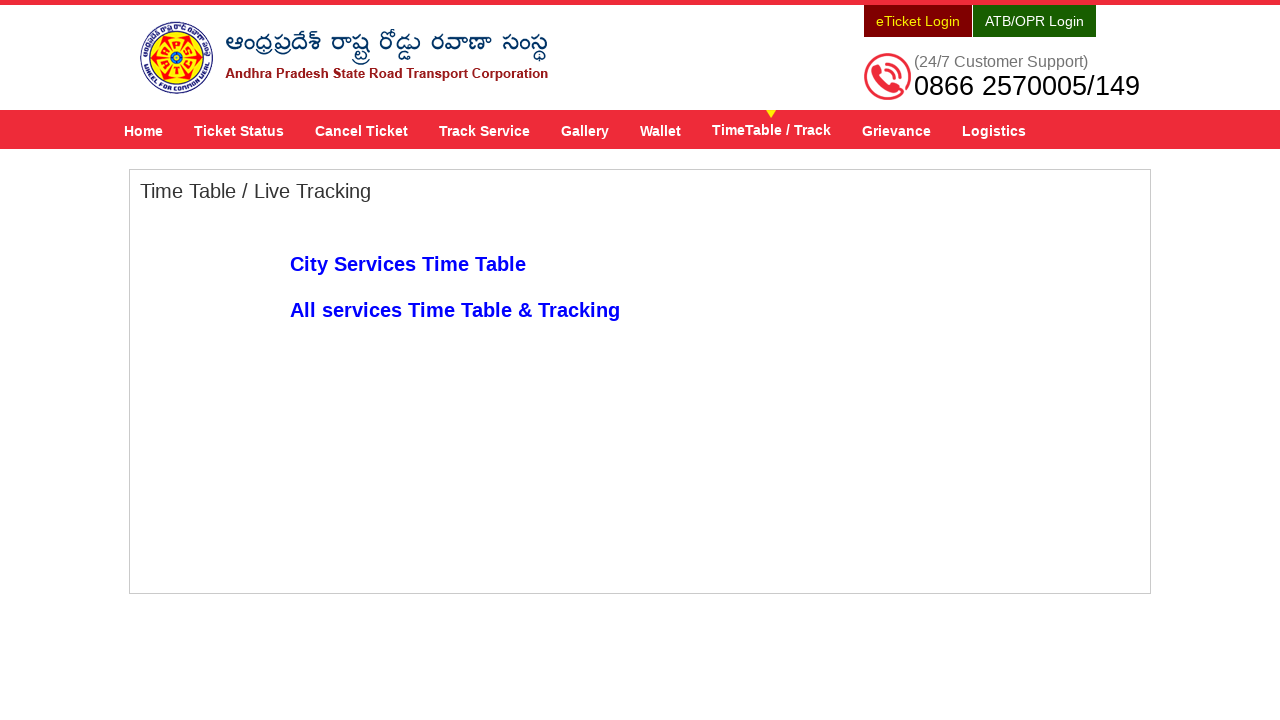

Clicked on 'All services Time Table & Tracking' link to open new window at (455, 310) on a:text('All services Time Table & Tracking')
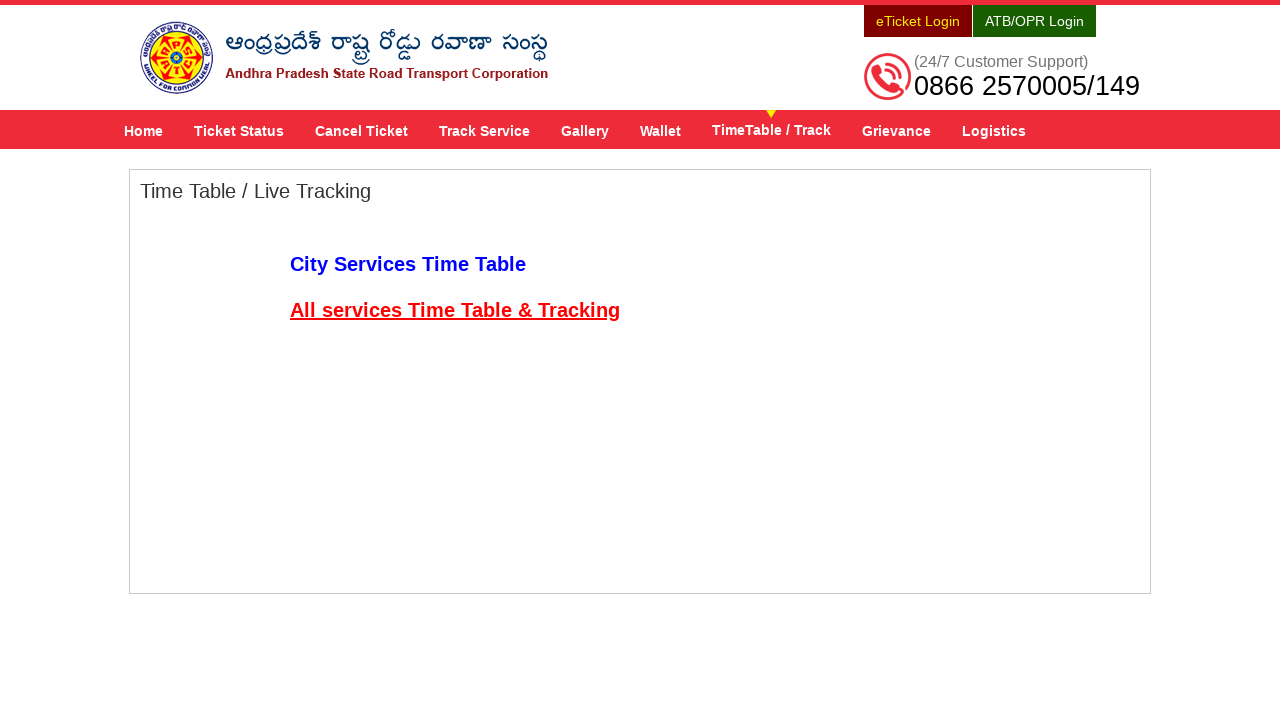

New window opened and captured
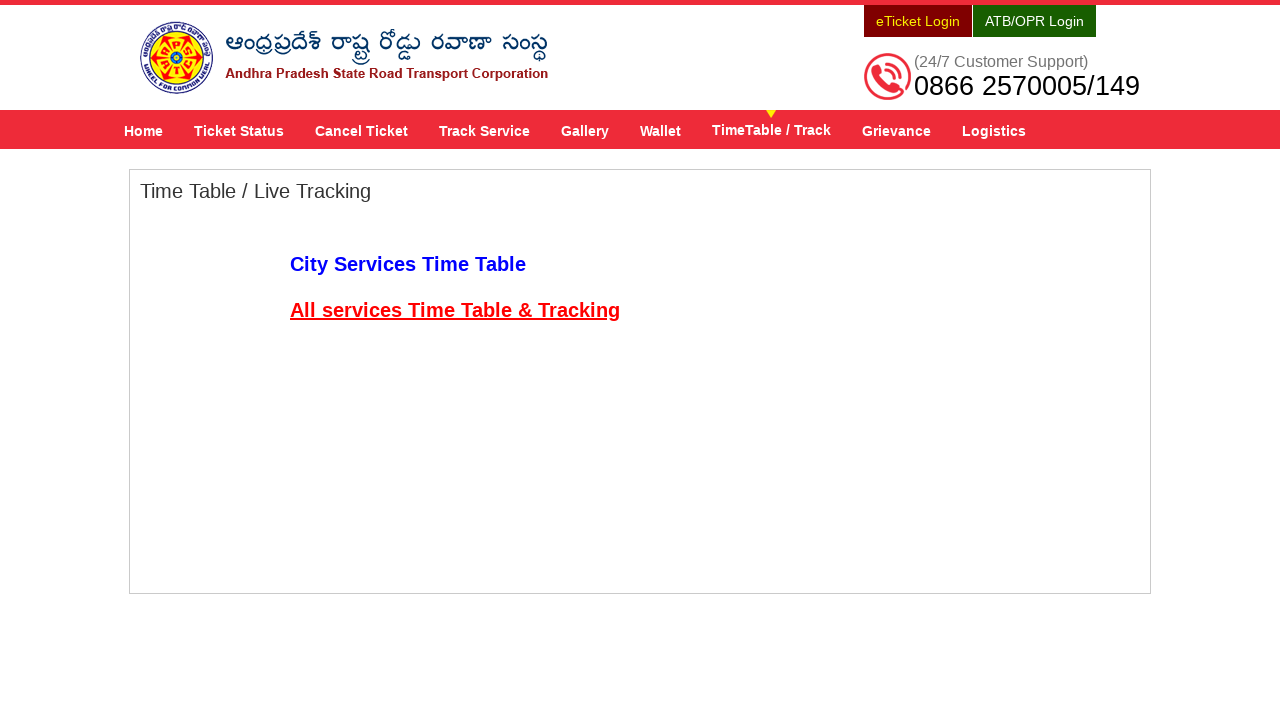

Retrieved first window title: APSRTC Official Website for Online Bus Ticket Booking - APSRTConline.in
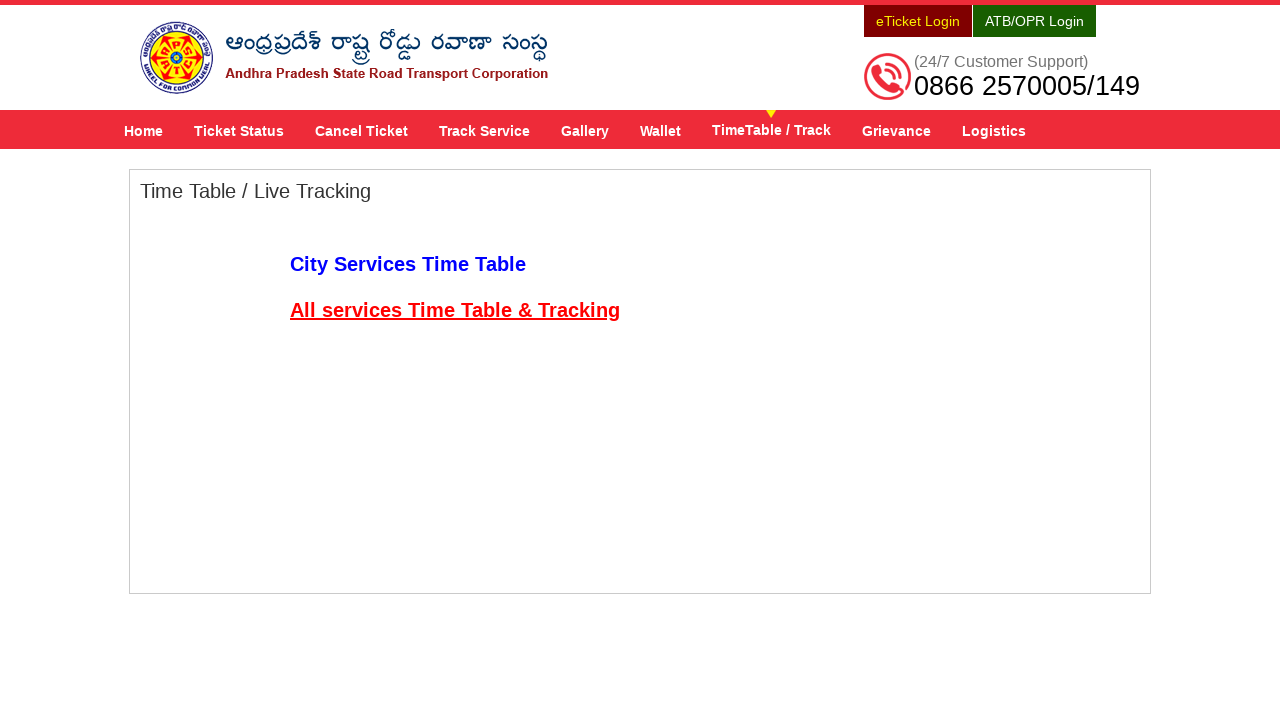

Retrieved second window title: APSRTC LIVE TRACK
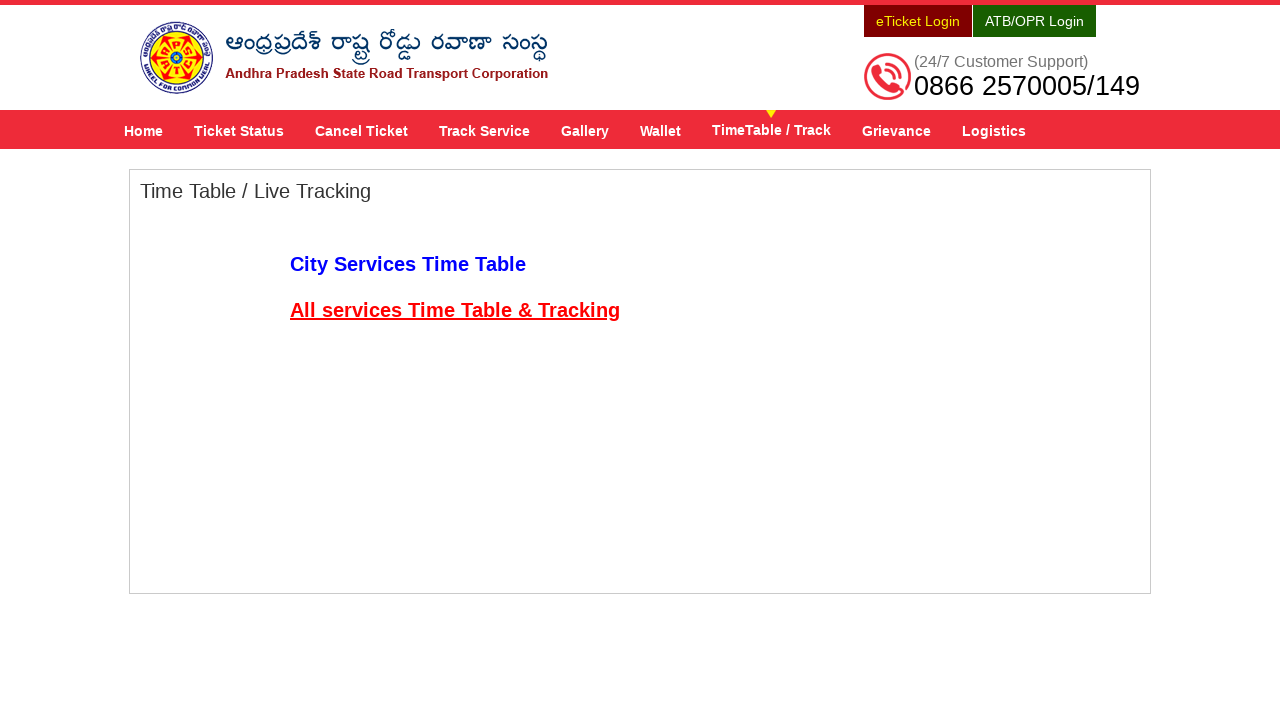

Switched back to first window and clicked Home at (144, 130) on a[title='Home']
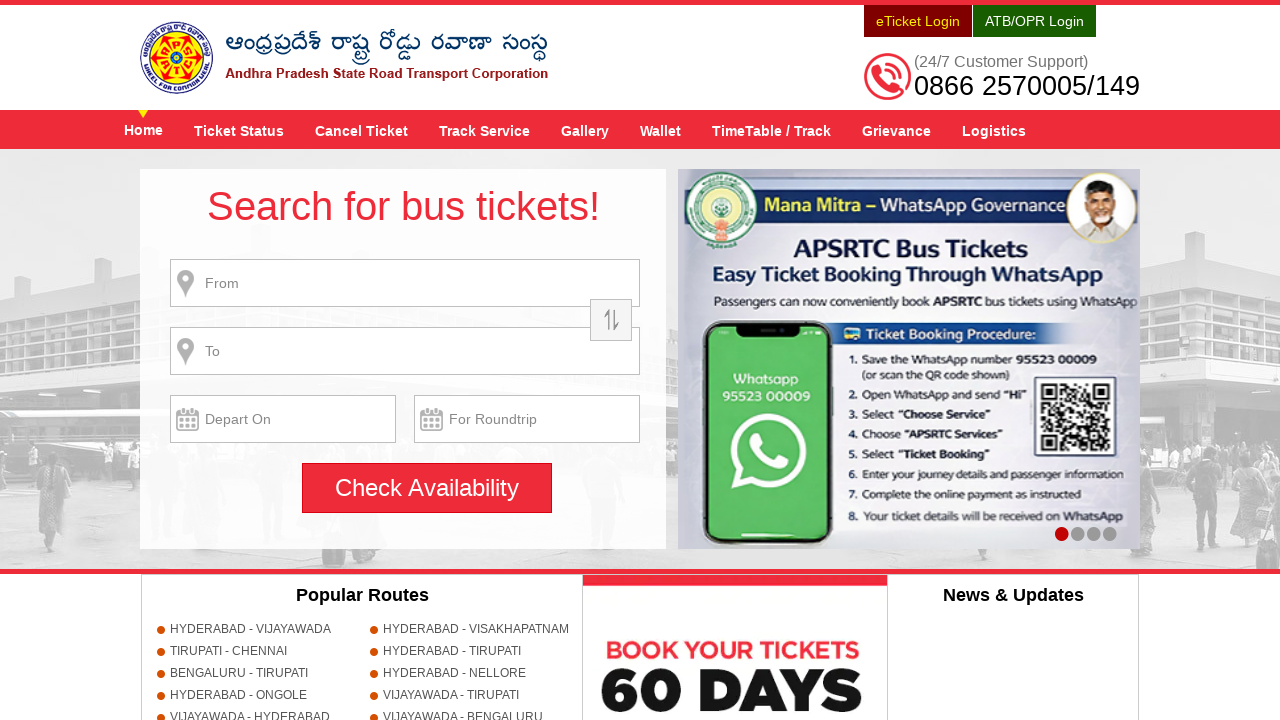

Closed the new window
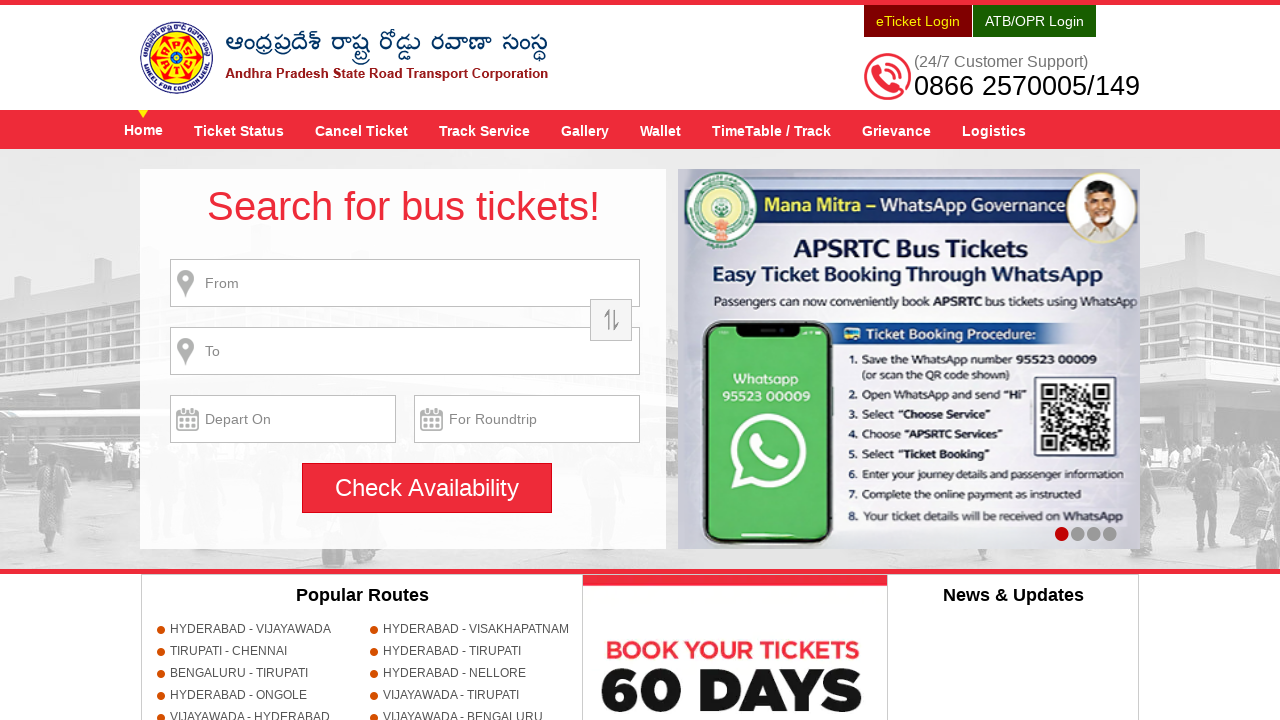

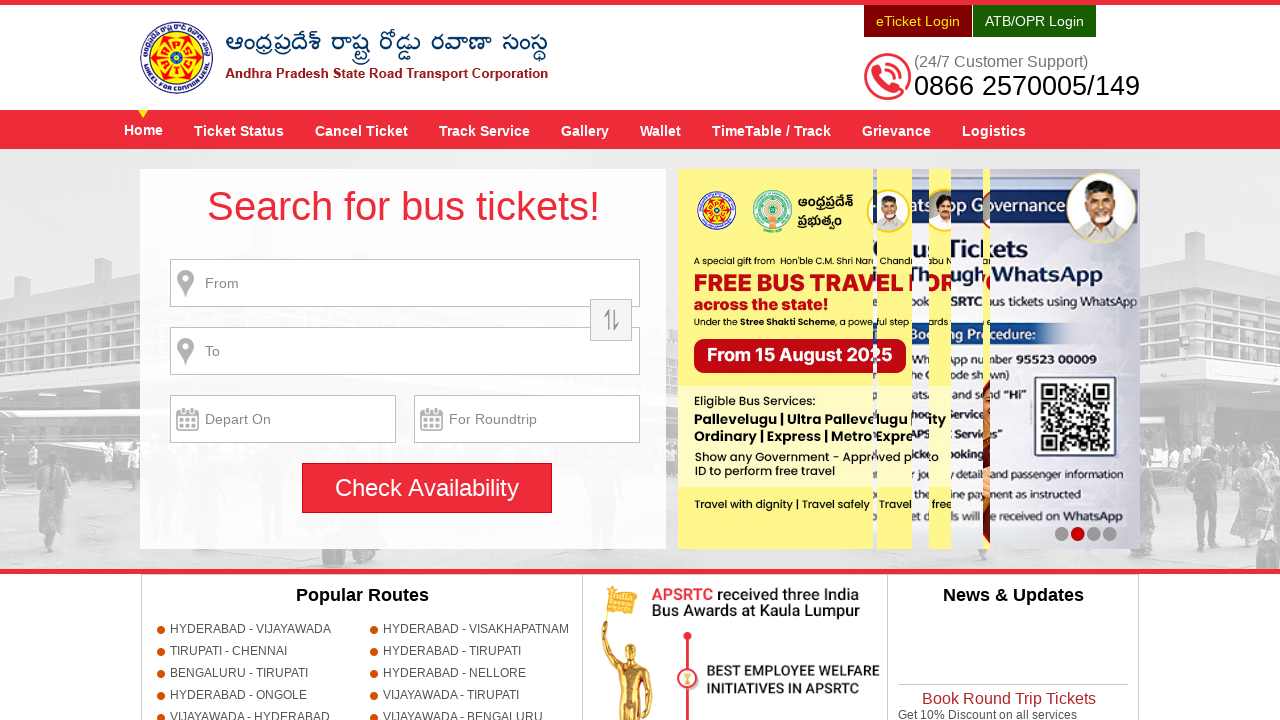